Tests interaction with input fields on a practice website by verifying the page title and filling in a name field, then counting the number of input elements on the page.

Starting URL: https://letcode.in/edit

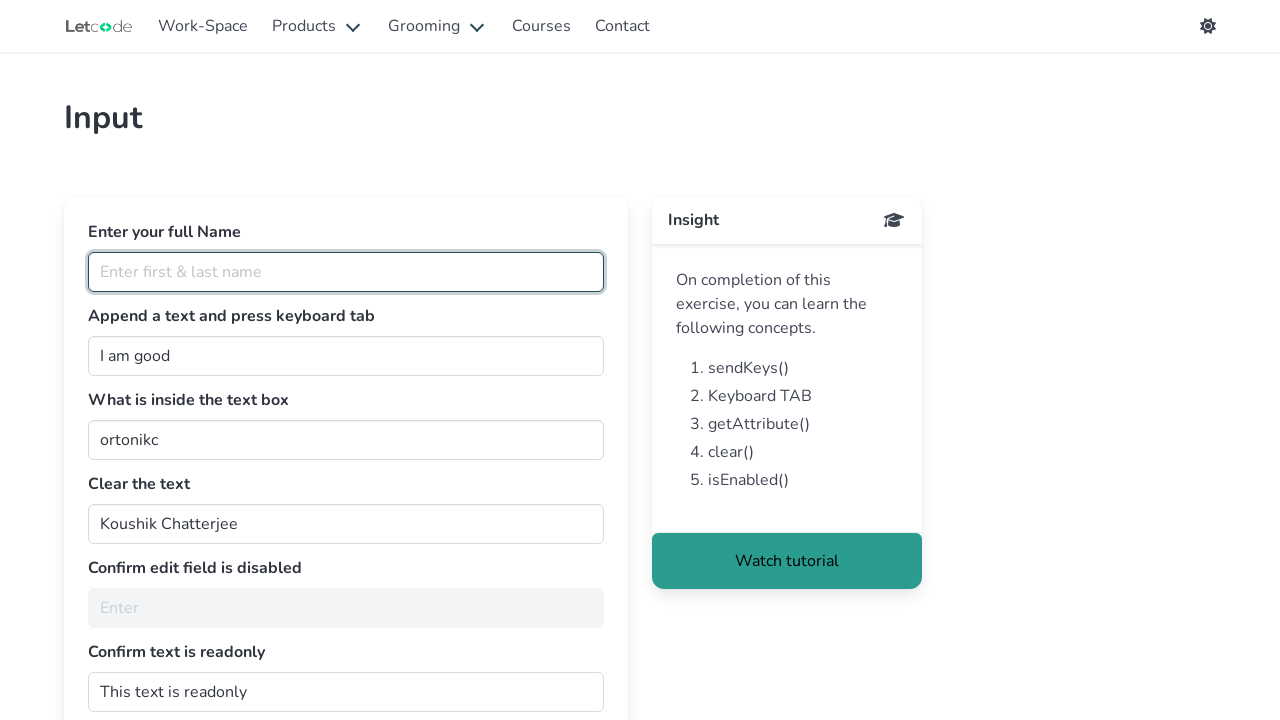

Retrieved page title to verify correct page loaded
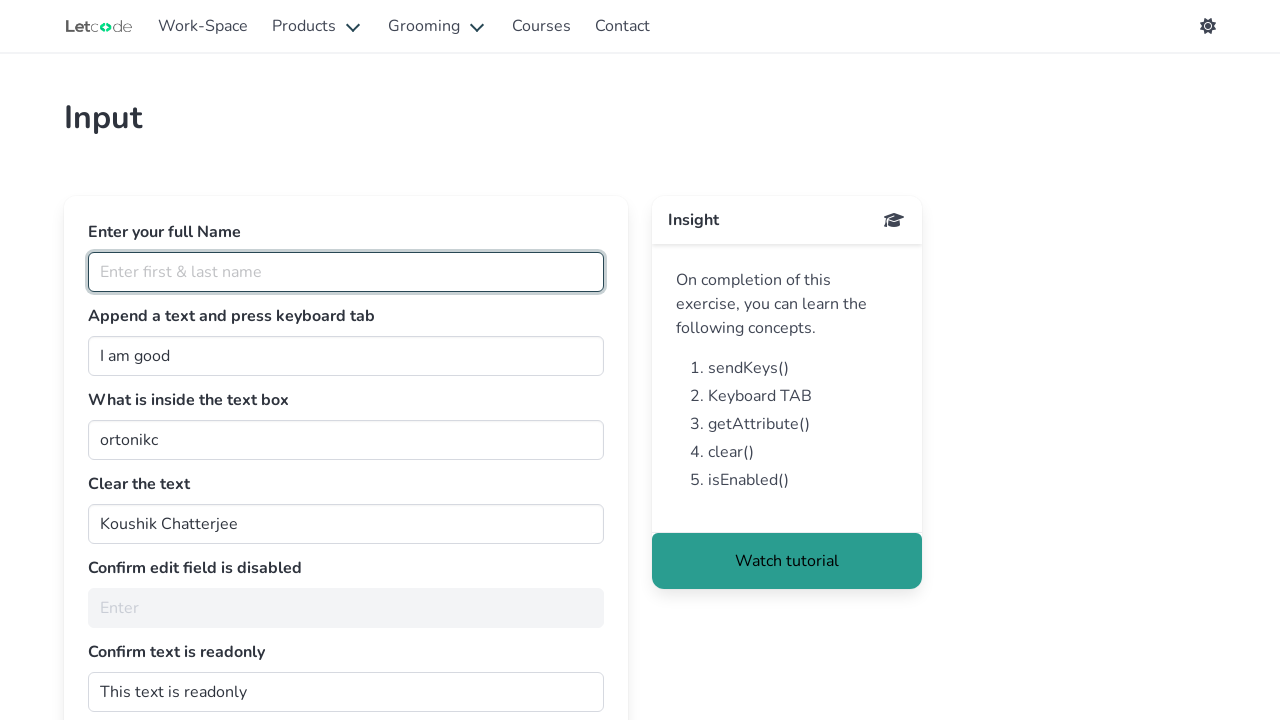

Verified page title is 'Interact with Input fields'
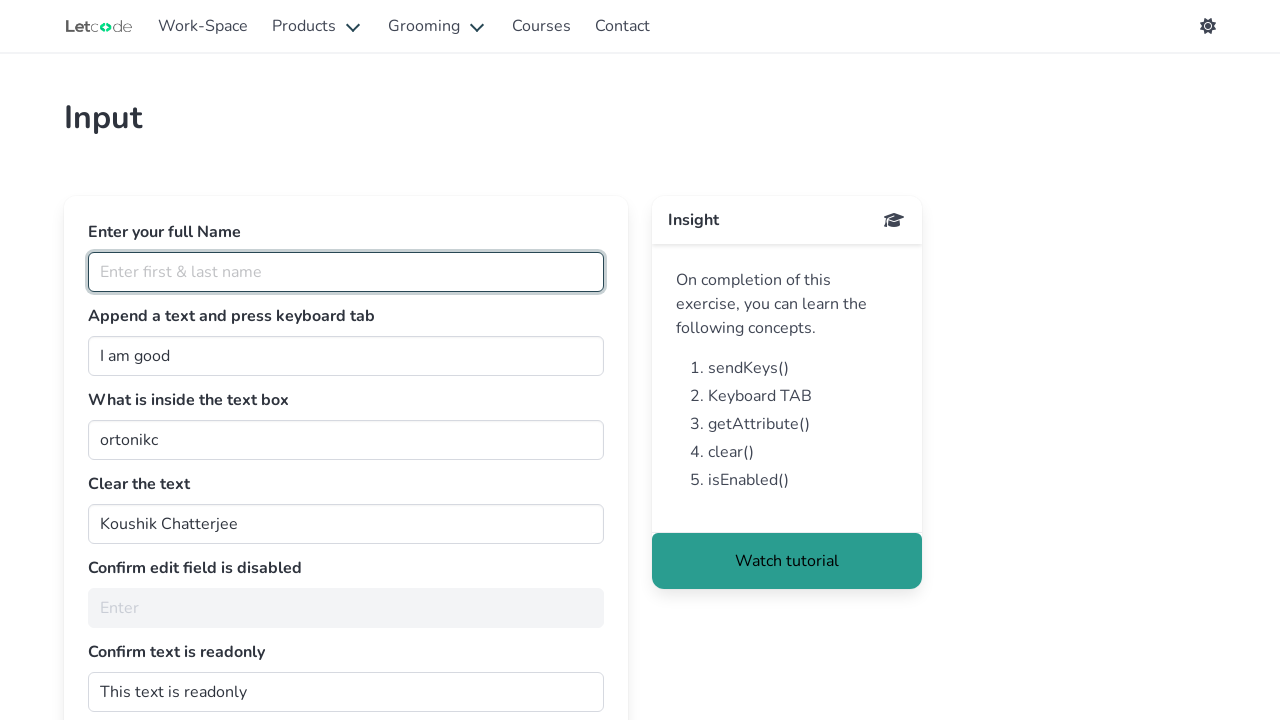

Filled the full name field with 'suresh' on #fullName
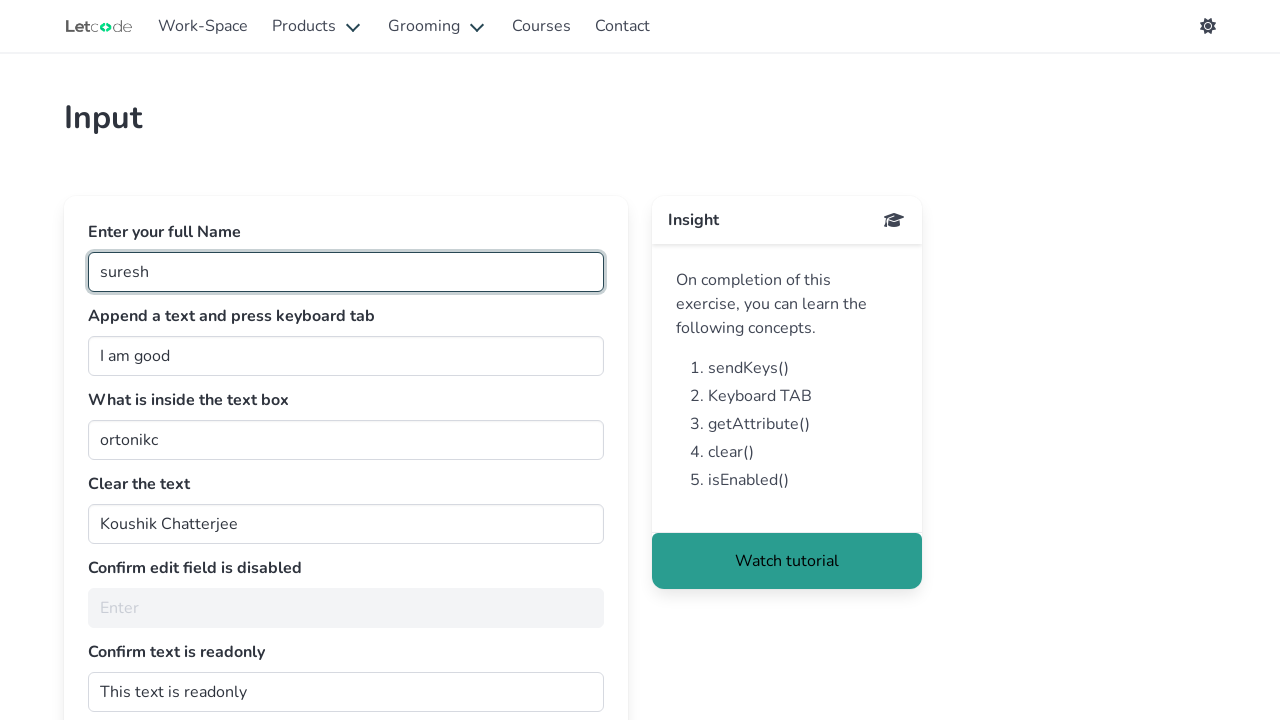

Waited 2 seconds for input to be processed
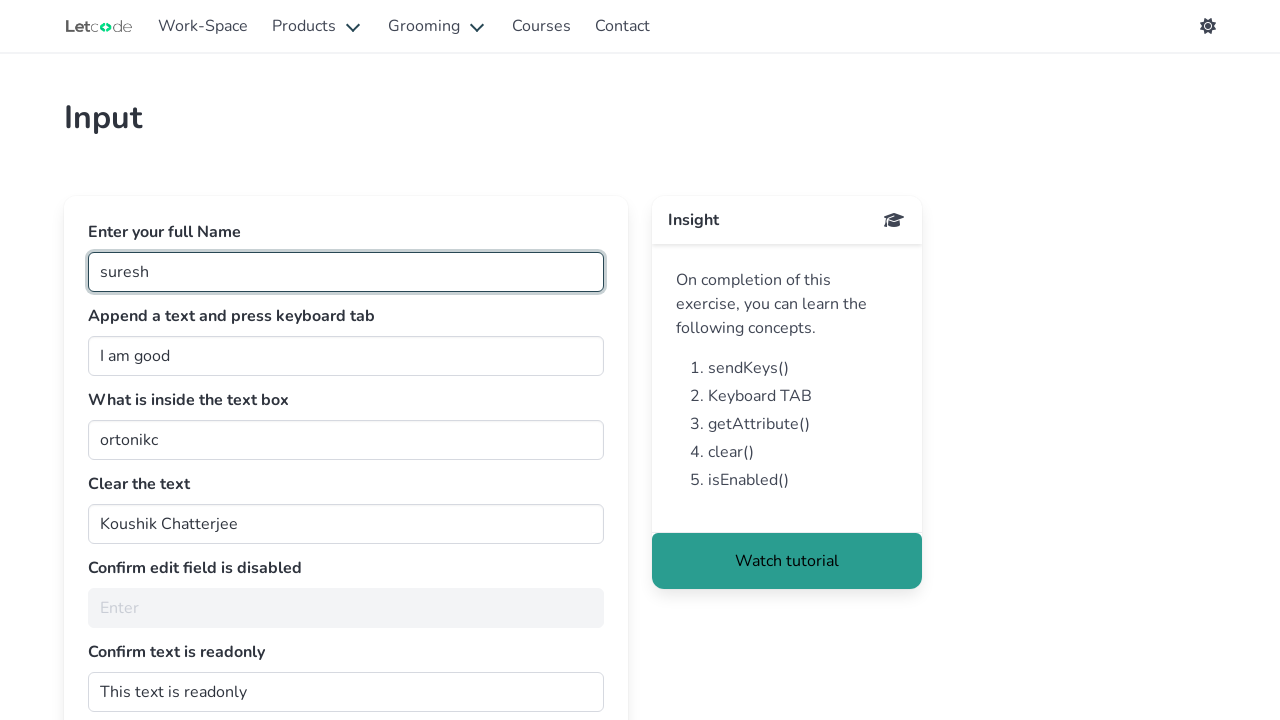

Located all input elements on page using CSS selector - found 6 textboxes
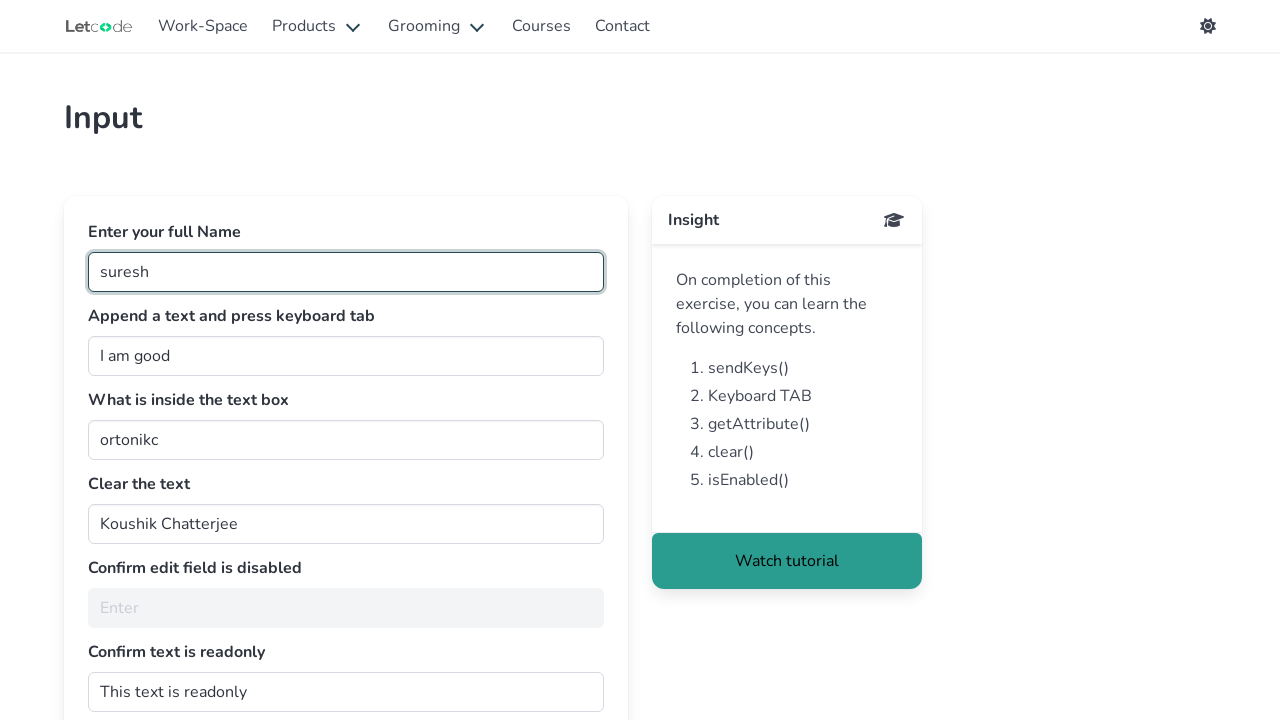

Located all input elements on page using XPath selector - found 6 textboxes
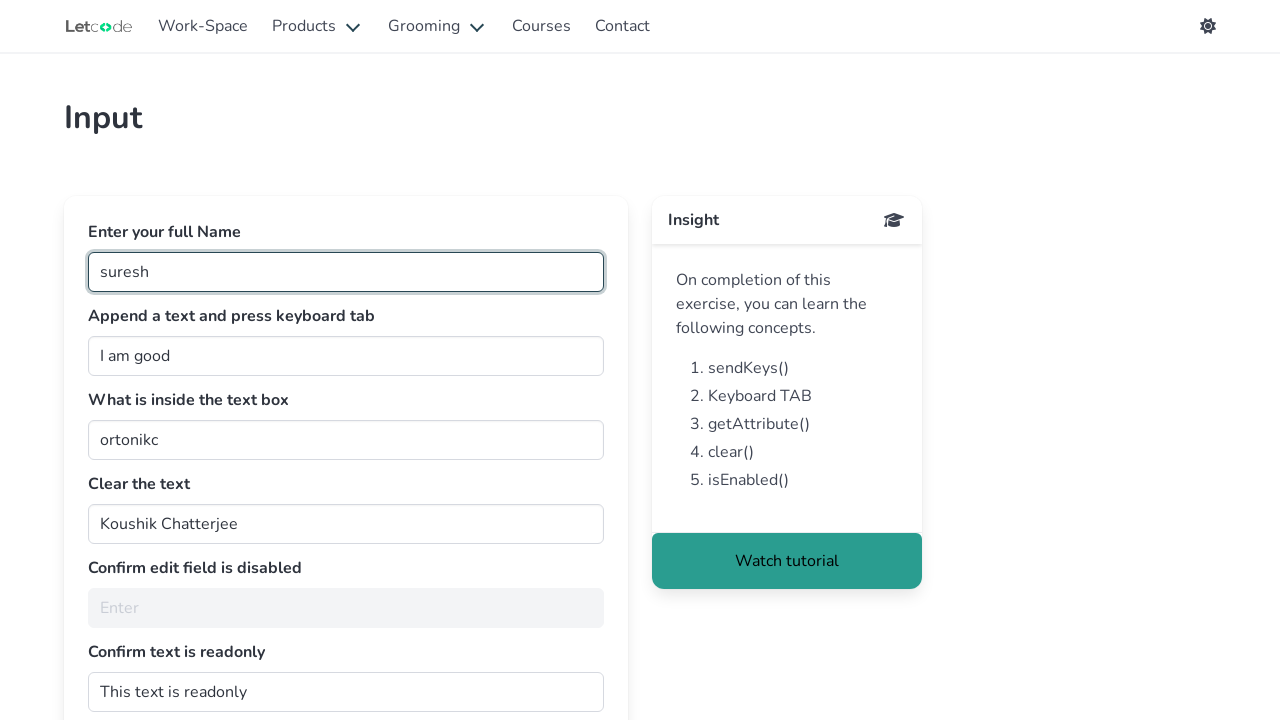

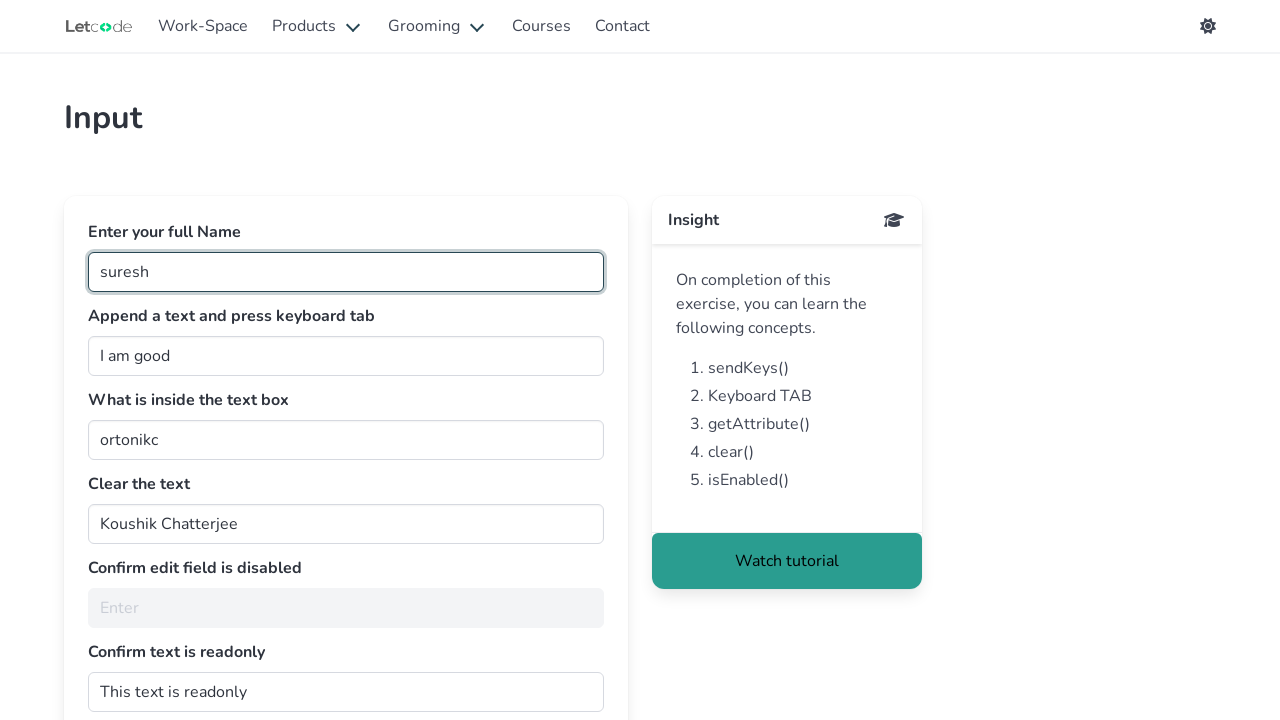